Tests that clicking the Due column header sorts the table data in ascending order by verifying the due values are in increasing order

Starting URL: http://the-internet.herokuapp.com/tables

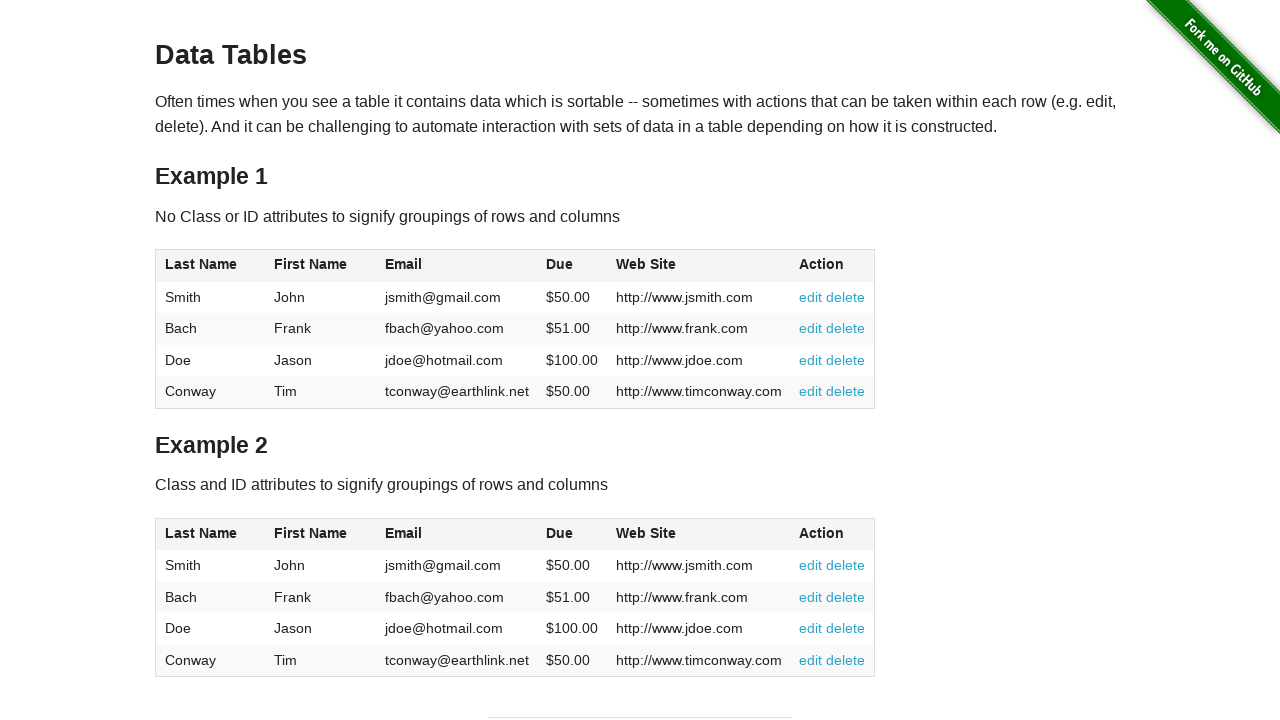

Clicked Due column header to sort in ascending order at (572, 266) on #table1 thead tr th:nth-of-type(4)
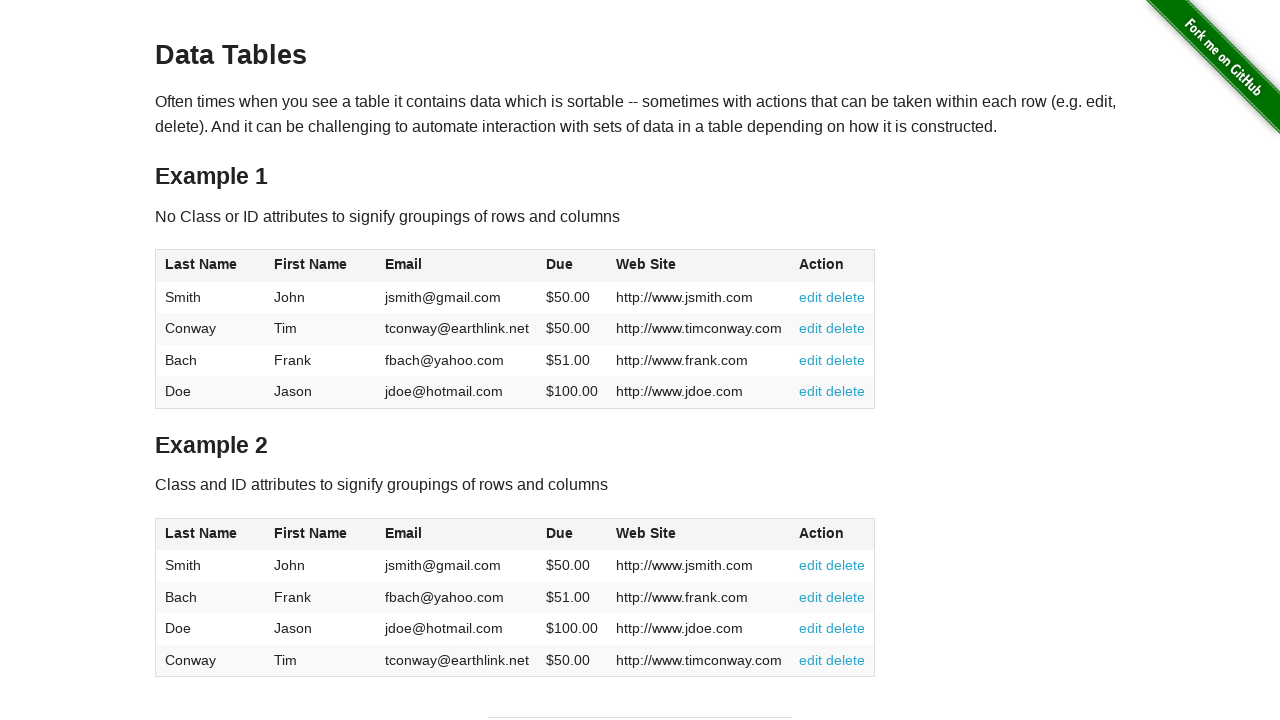

Table loaded and Due column cells are ready
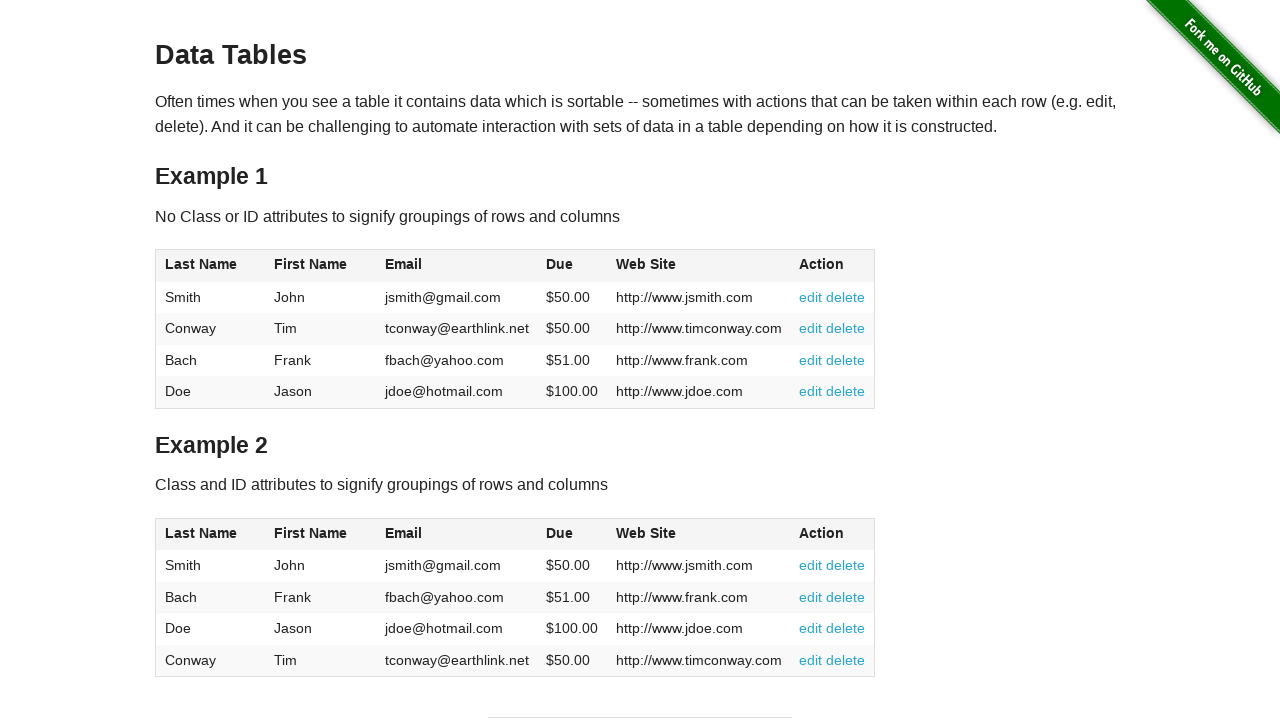

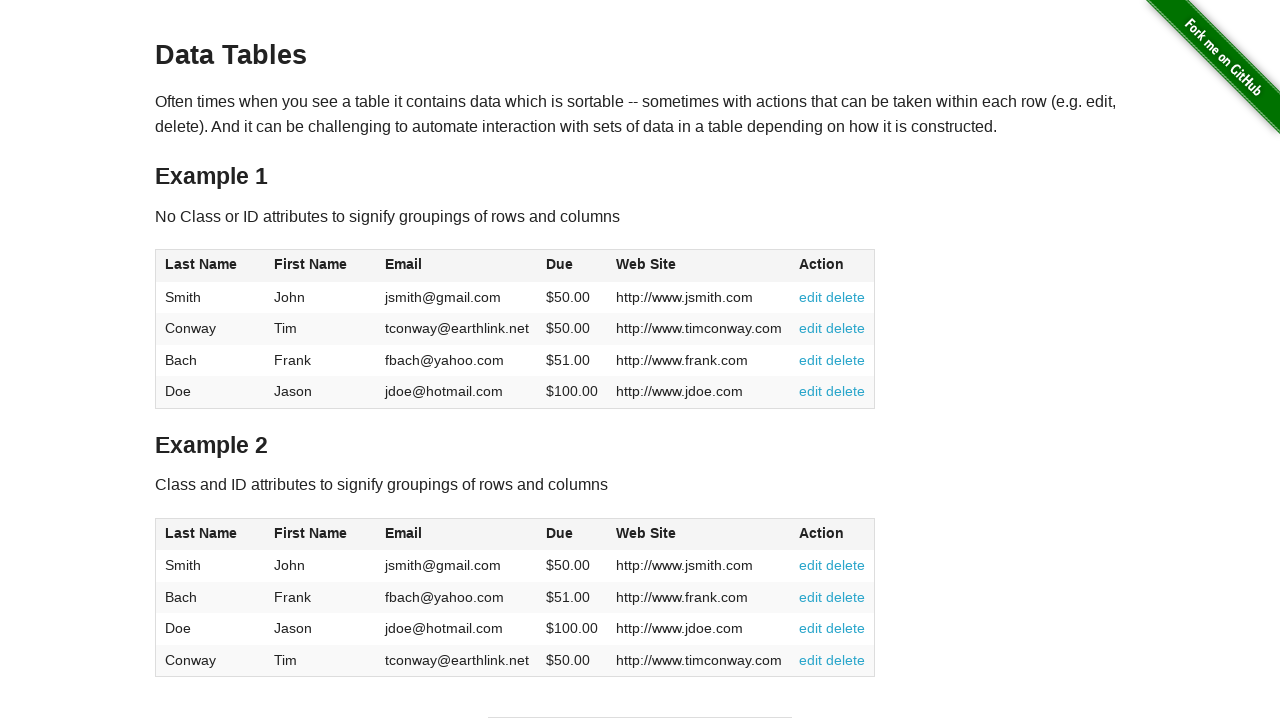